Tests handling confirm dialog by dismissing it

Starting URL: https://demoqa.com/alerts

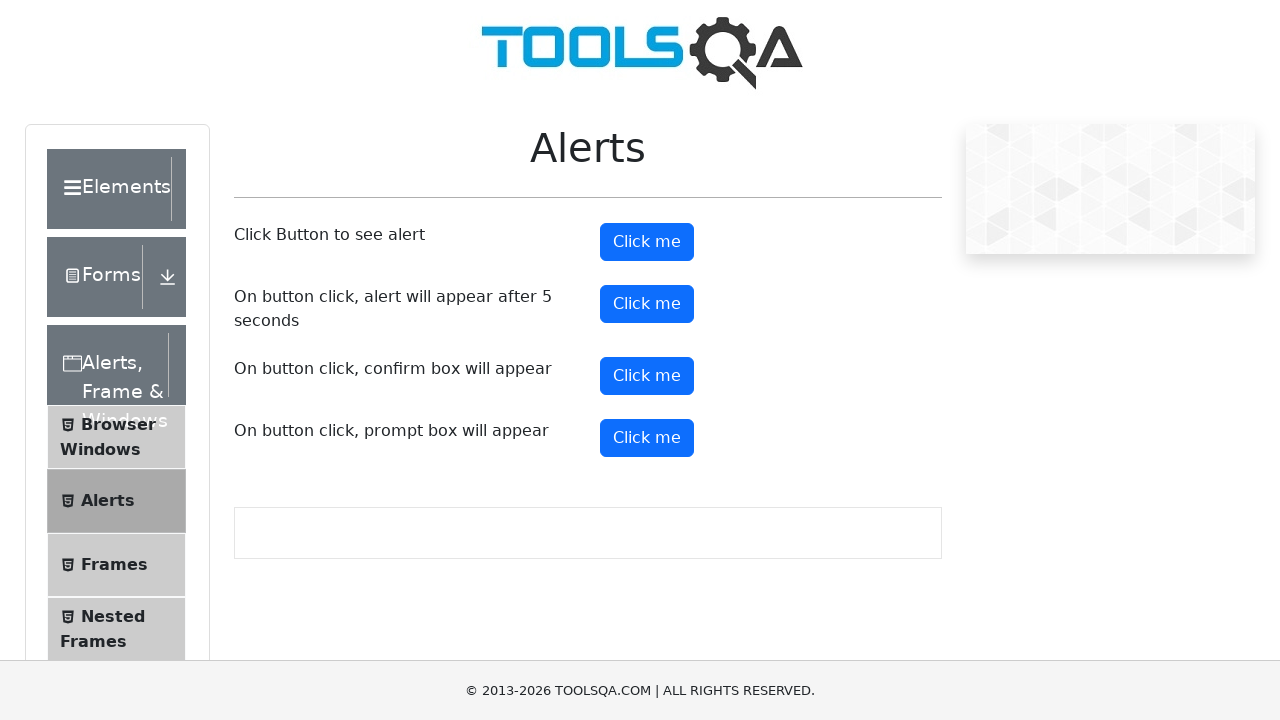

Clicked confirm button to trigger confirm dialog at (647, 376) on #confirmButton
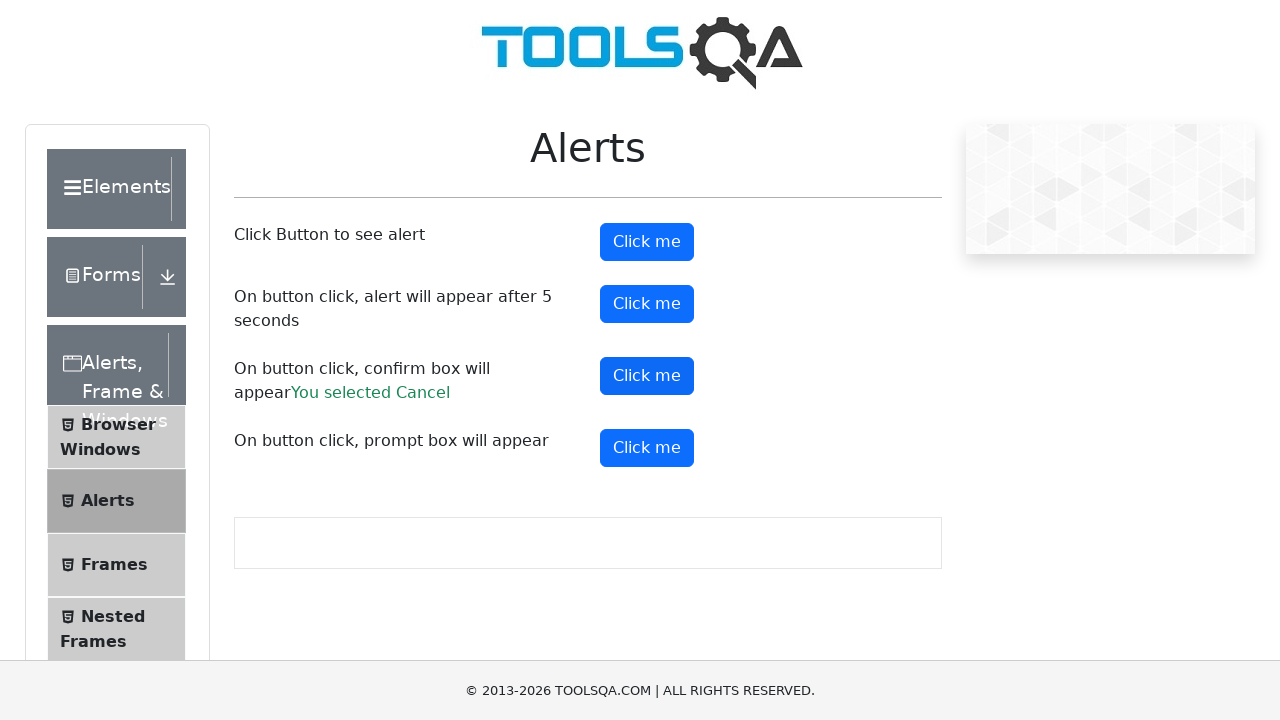

Set up dialog handler to dismiss confirm dialog
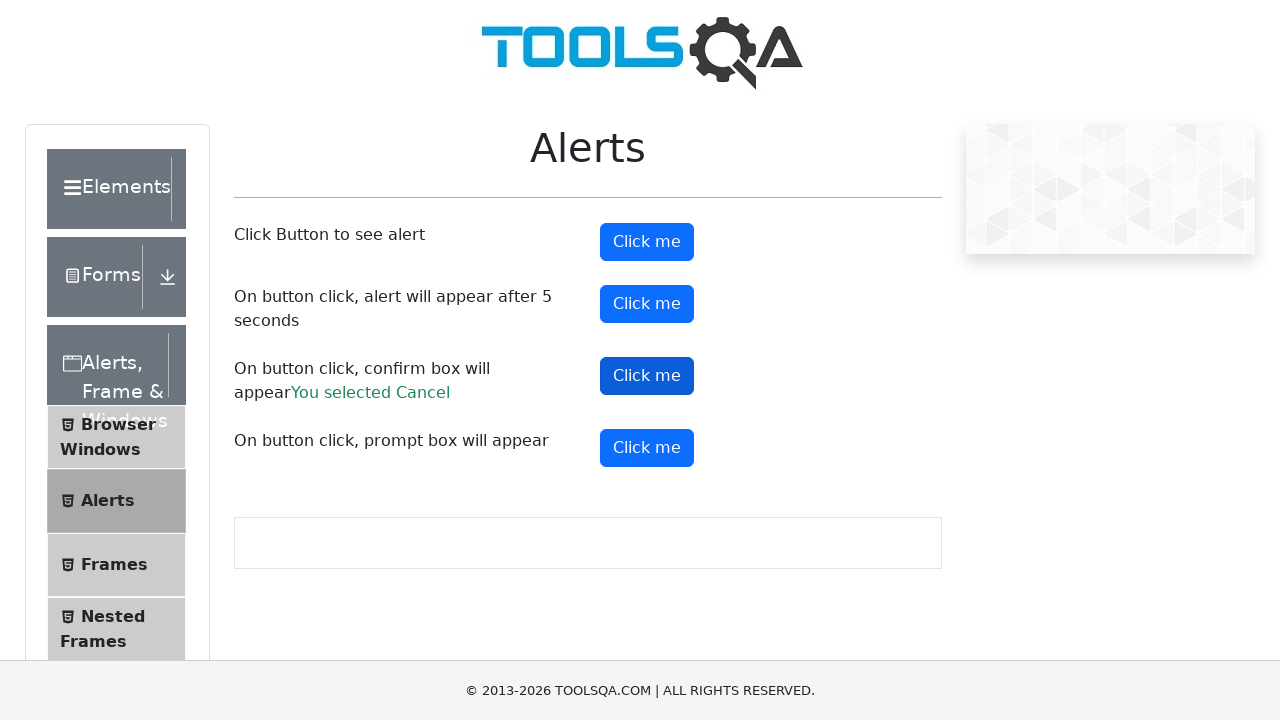

Waited 4 seconds for dialog to be processed
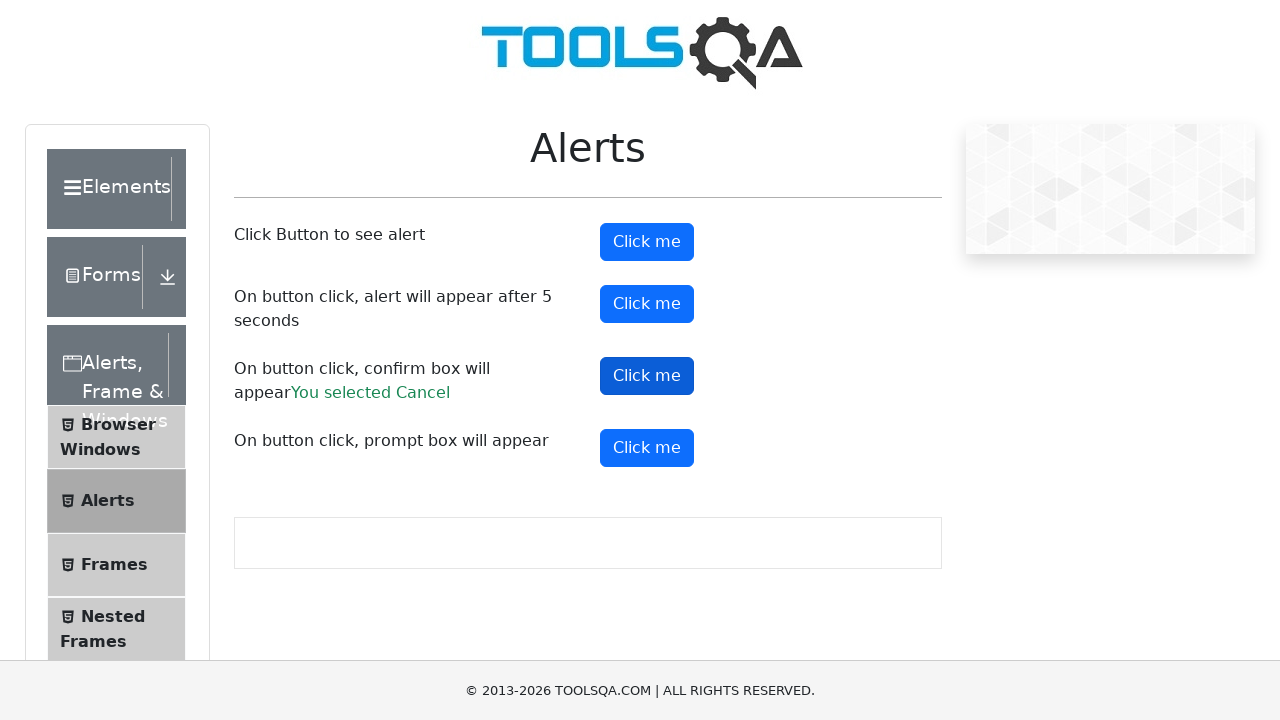

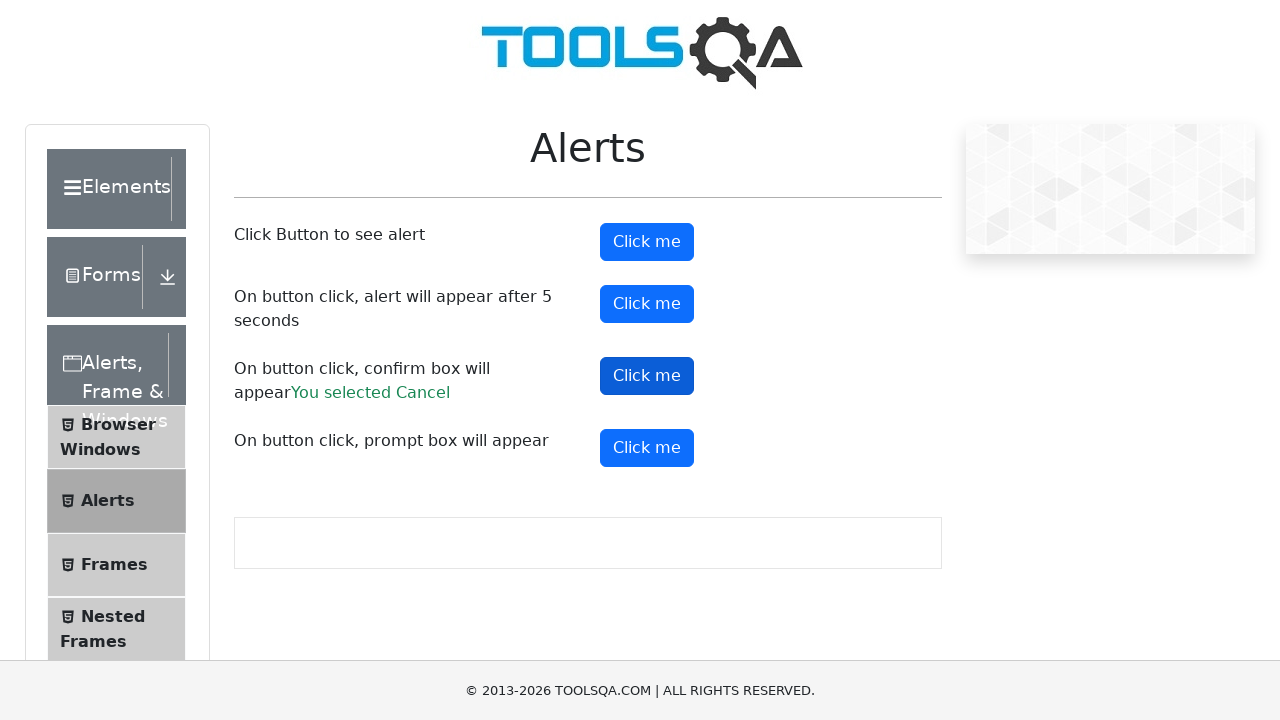